Tests various scrolling techniques on a webpage including scrolling to a specific element, scrolling to bottom/top of page, and using keyboard shortcuts for navigation

Starting URL: https://www.w3schools.com/html/html_tables.asp

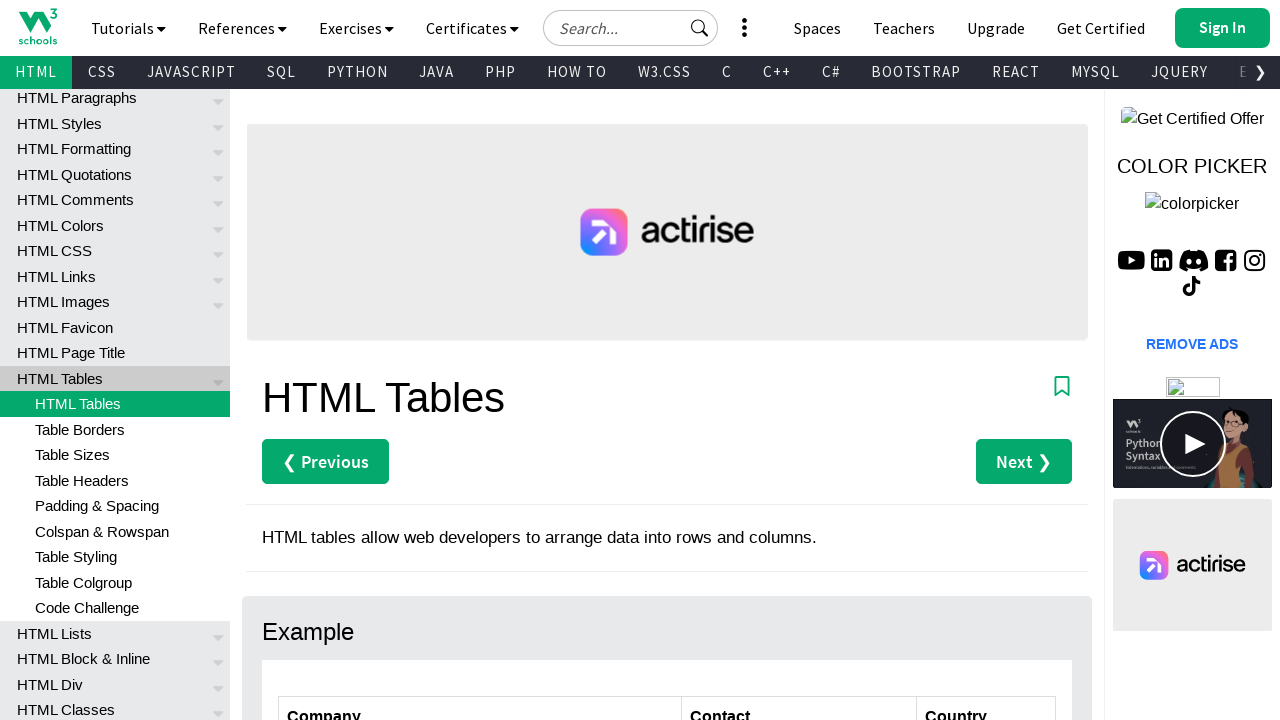

Scrolled to 'Table Headers' heading element
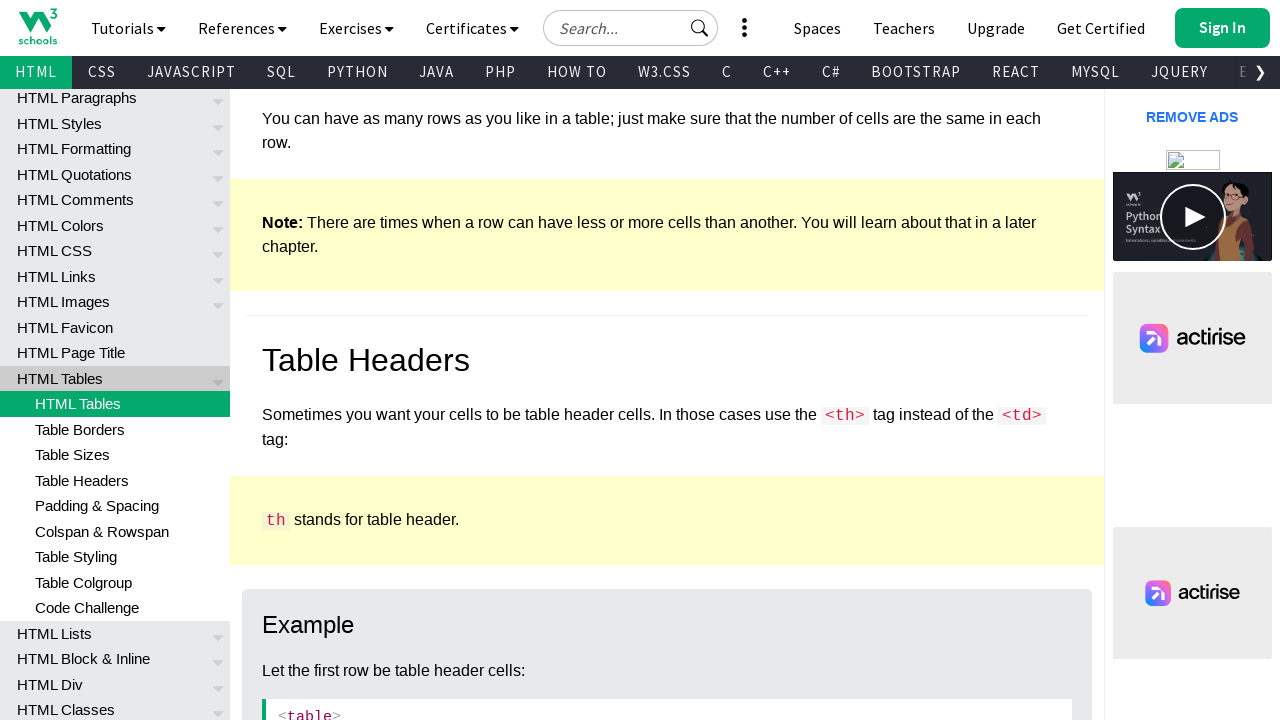

Scrolled to bottom of the page
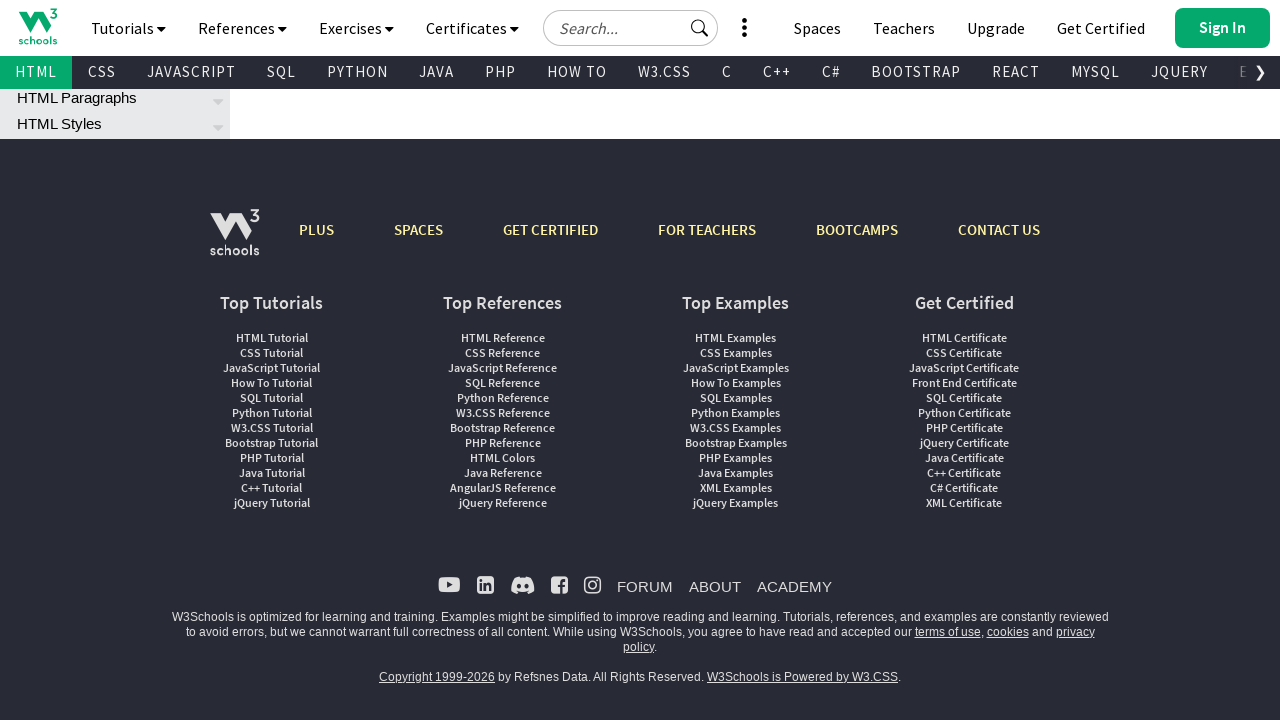

Scrolled to top of the page
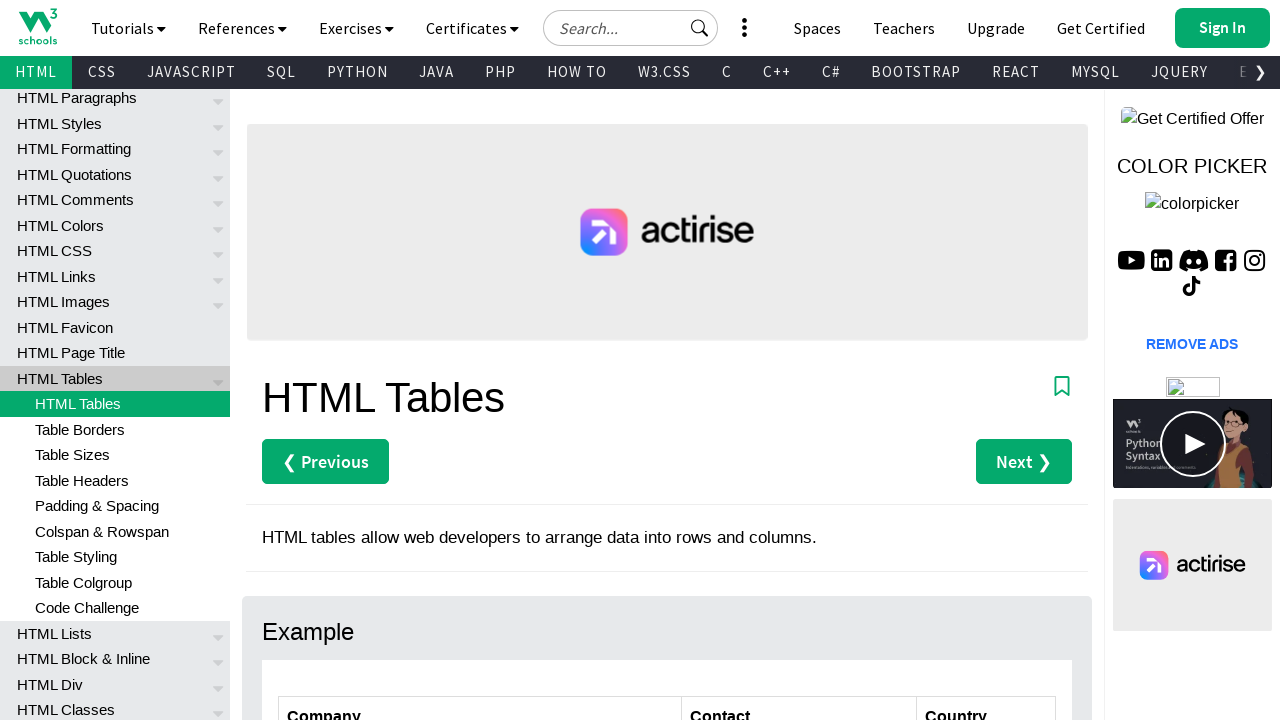

Pressed Page Down key to scroll down
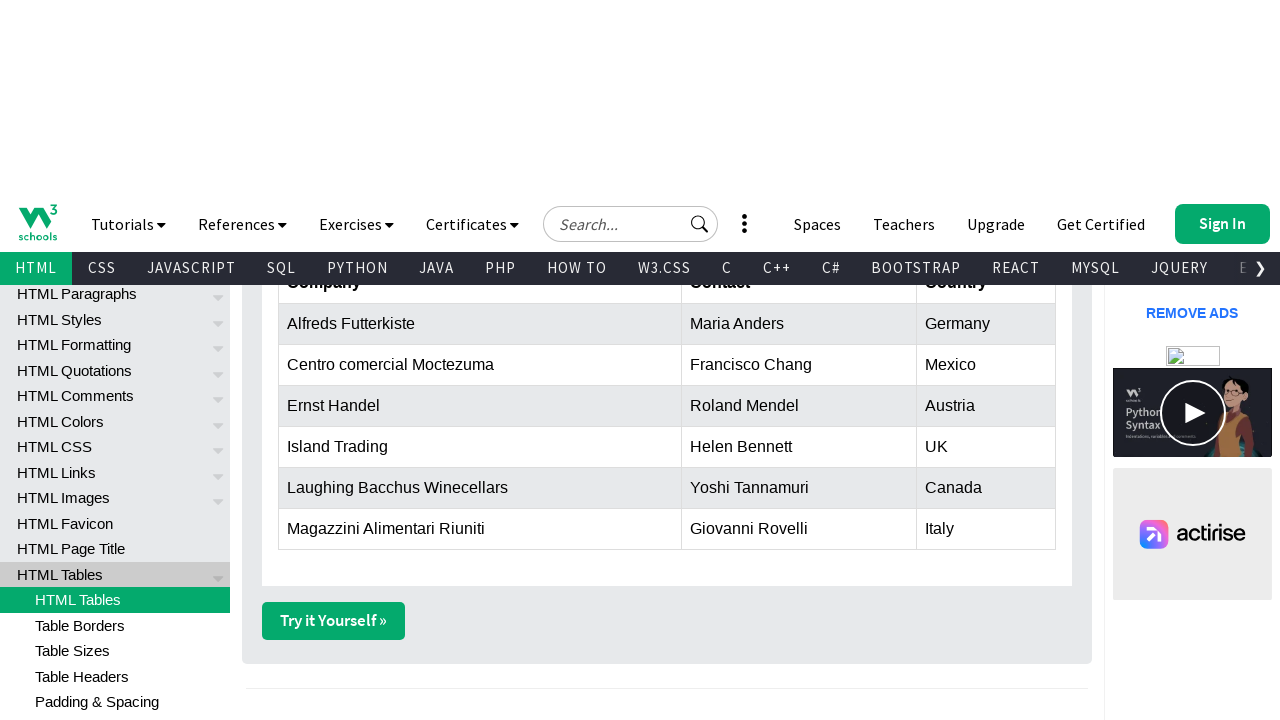

Pressed Ctrl+End to navigate to end of document
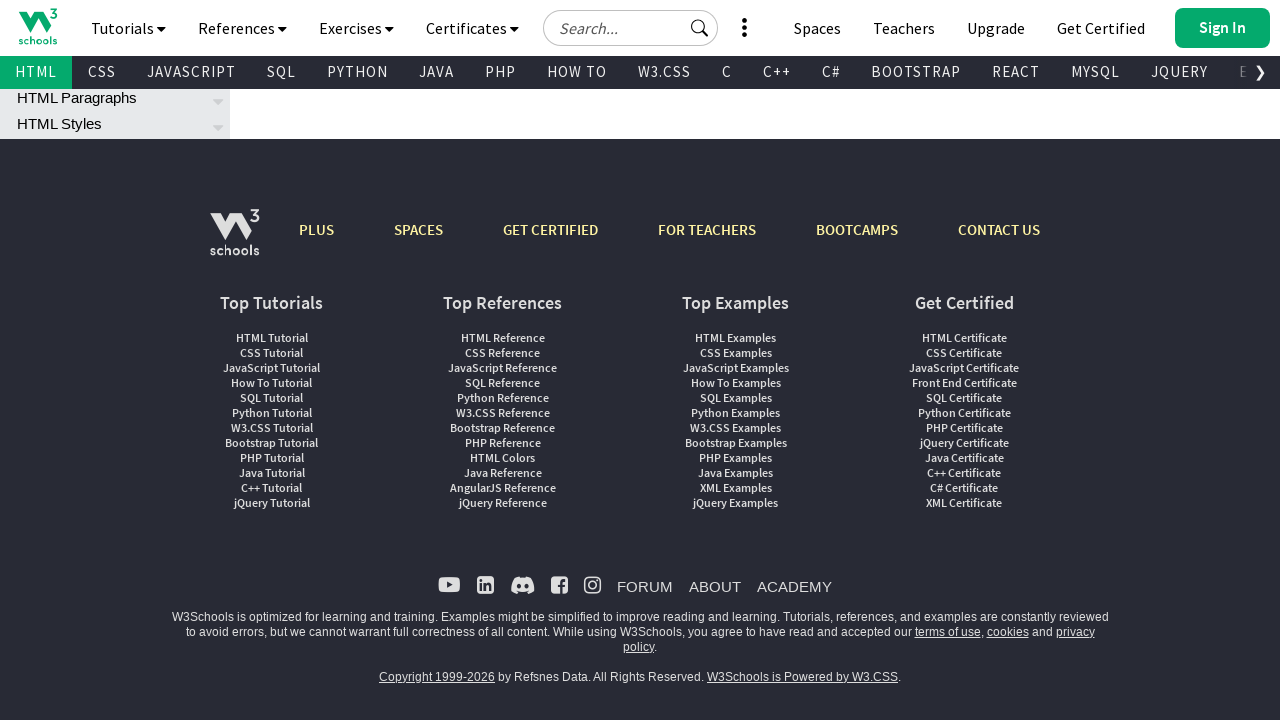

Pressed Ctrl+Home to navigate to top of document
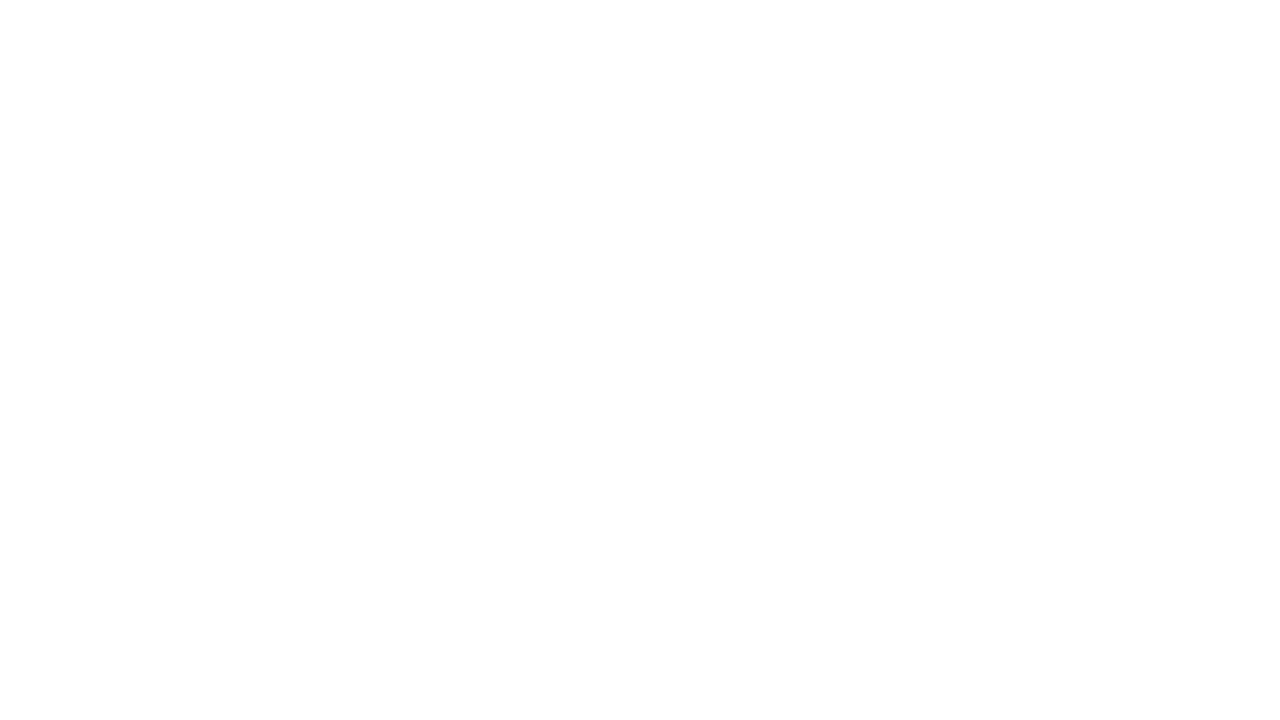

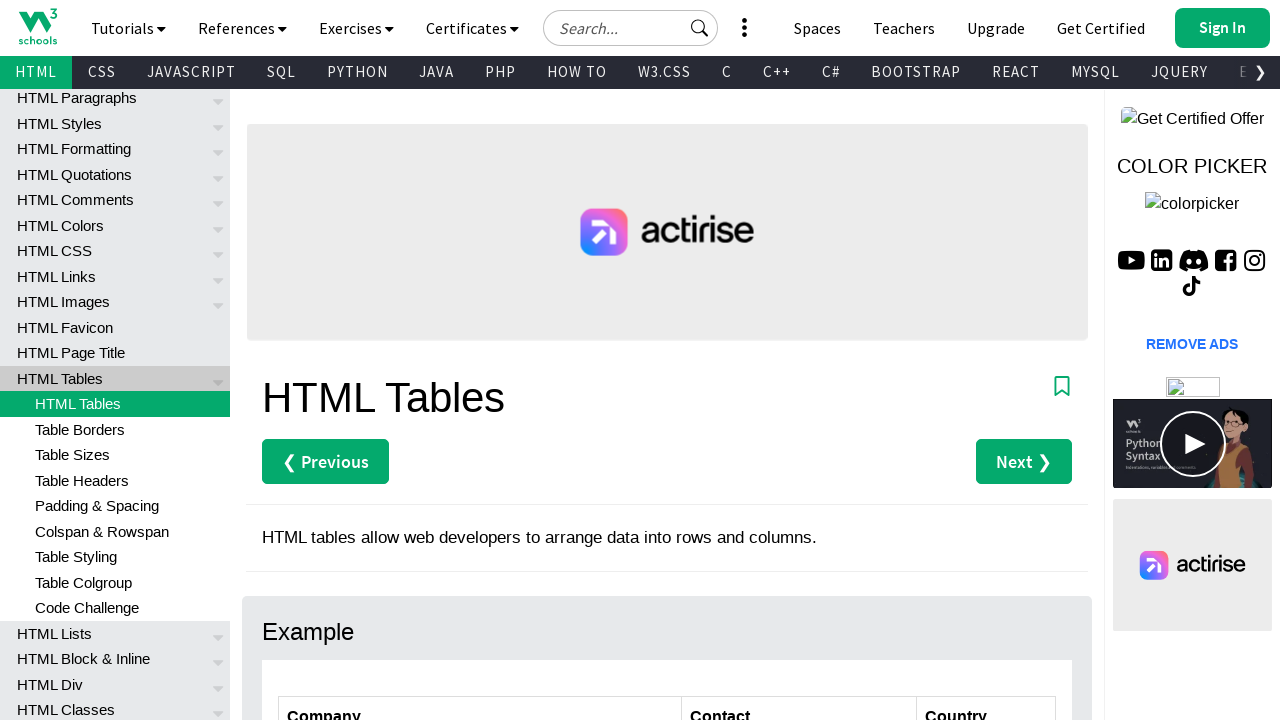